Tests Microsoft search functionality by searching for "Michael Durkin"

Starting URL: http://www.microsoft.com

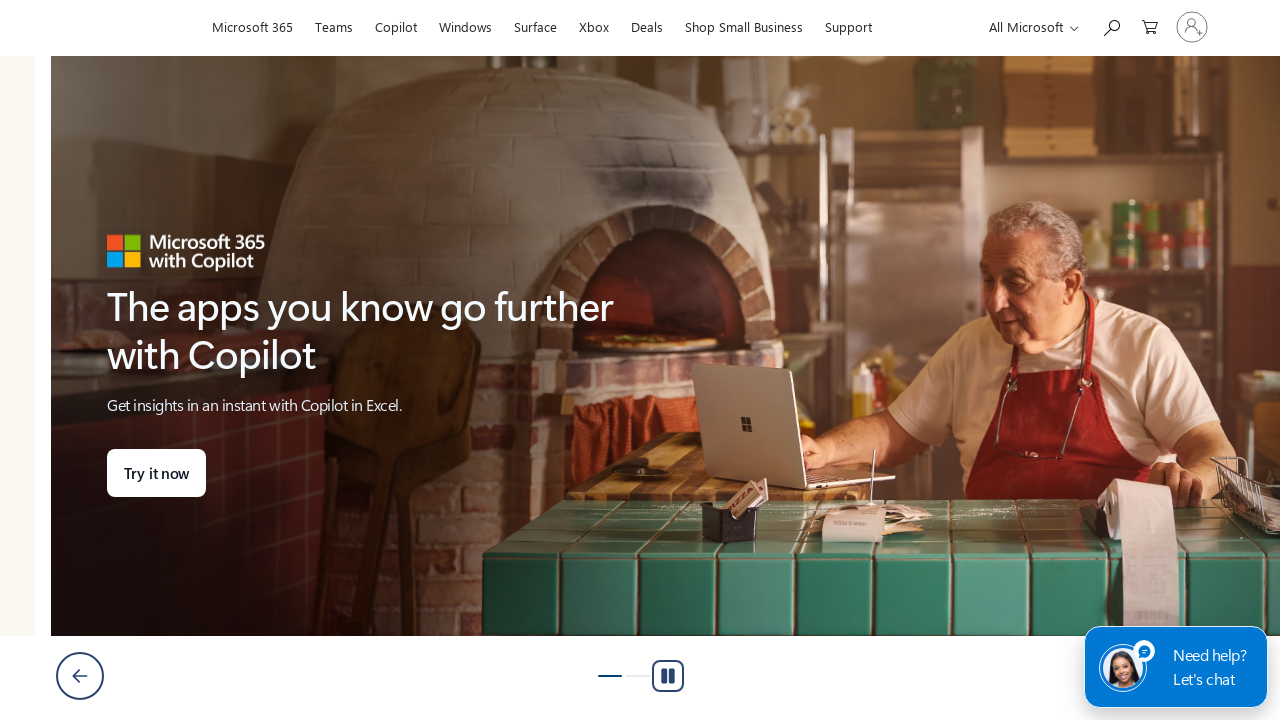

Clicked search icon to expand searchbox at (1111, 26) on #search
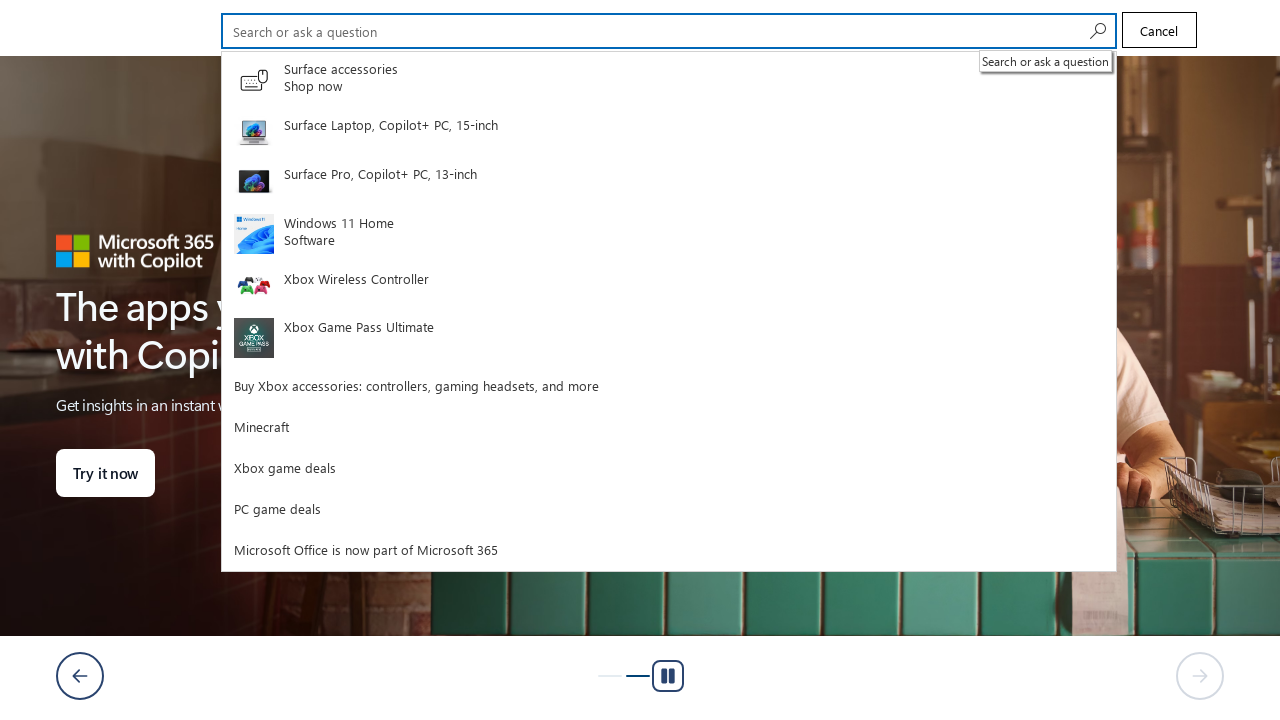

Filled search field with 'Michael Durkin' on #cli_shellHeaderSearchInput
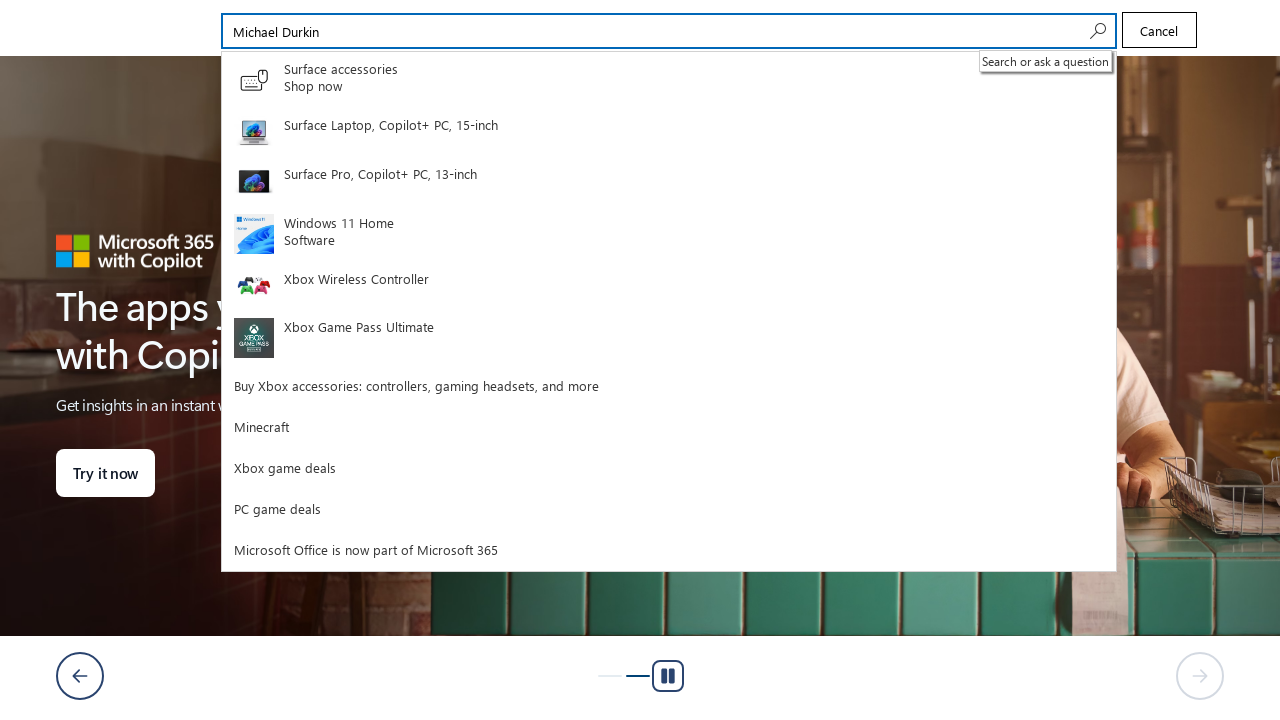

Clicked search button to execute search for Michael Durkin at (1096, 31) on #search
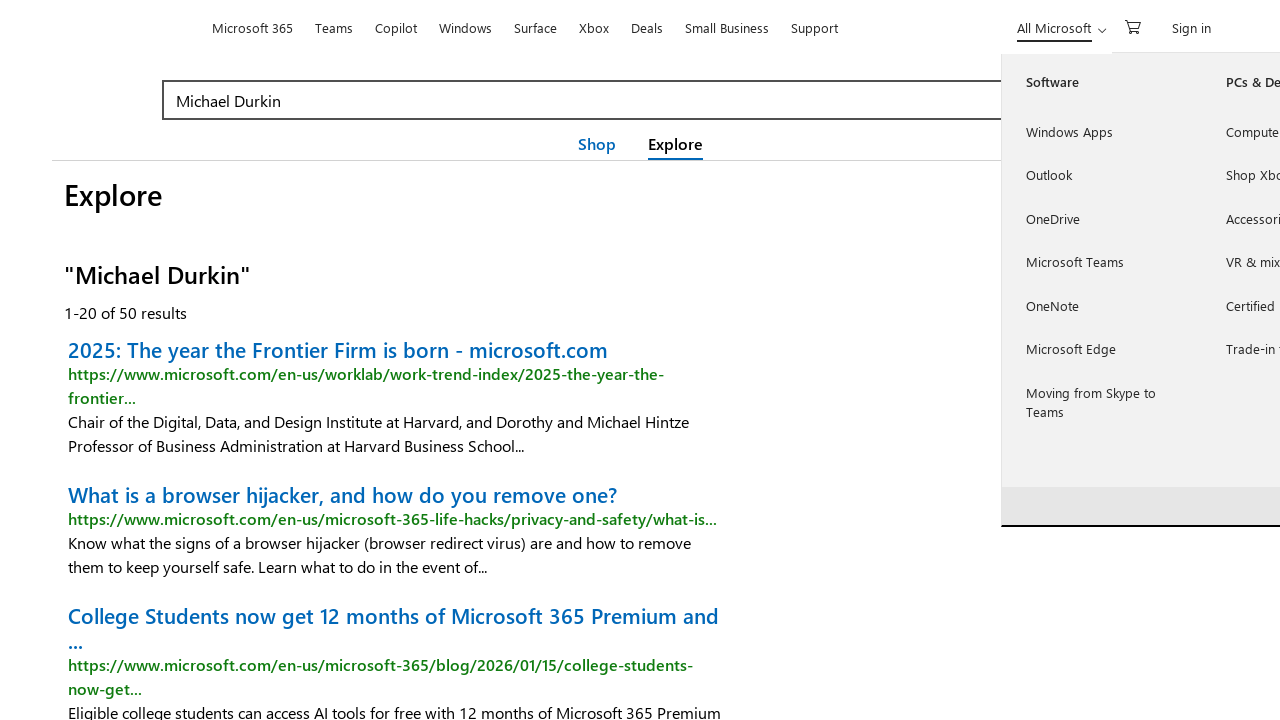

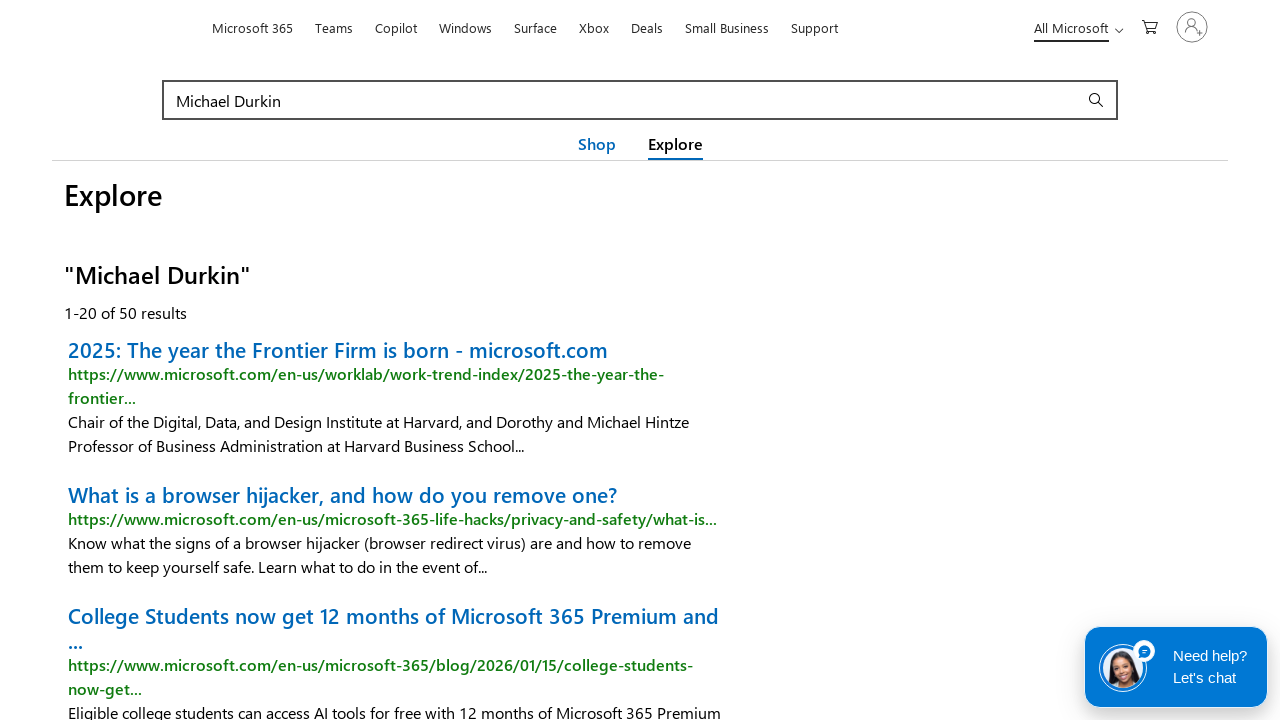